Tests opening a new browser window by clicking a link, verifying the new window's content, and then navigating back to verify the original page title.

Starting URL: https://the-internet.herokuapp.com/windows

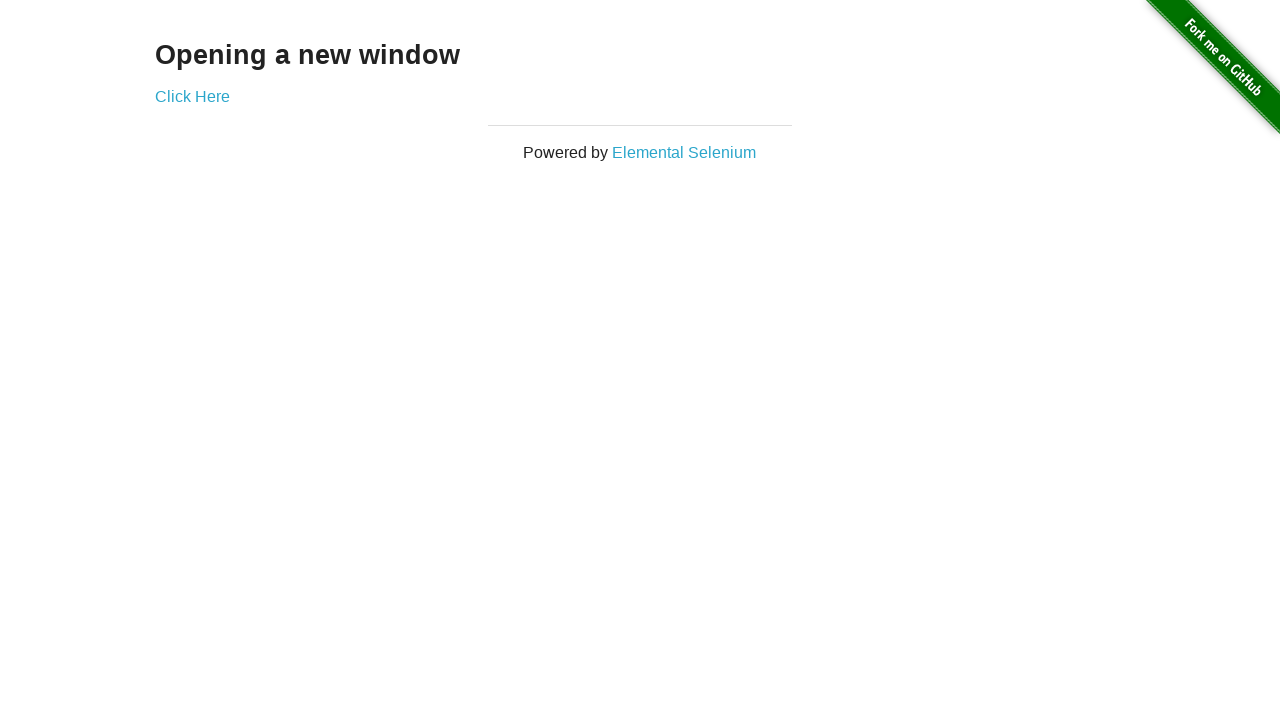

Waited for 'Opening a new window' heading to load
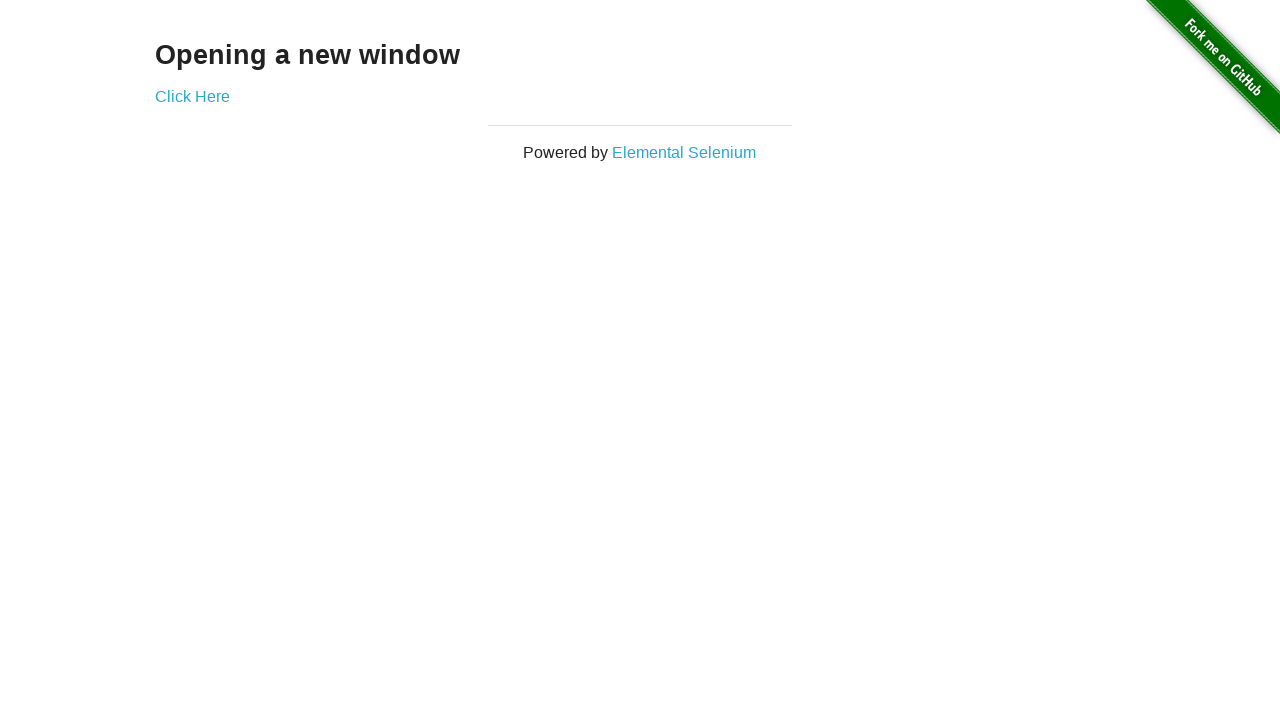

Verified original page title is 'The Internet'
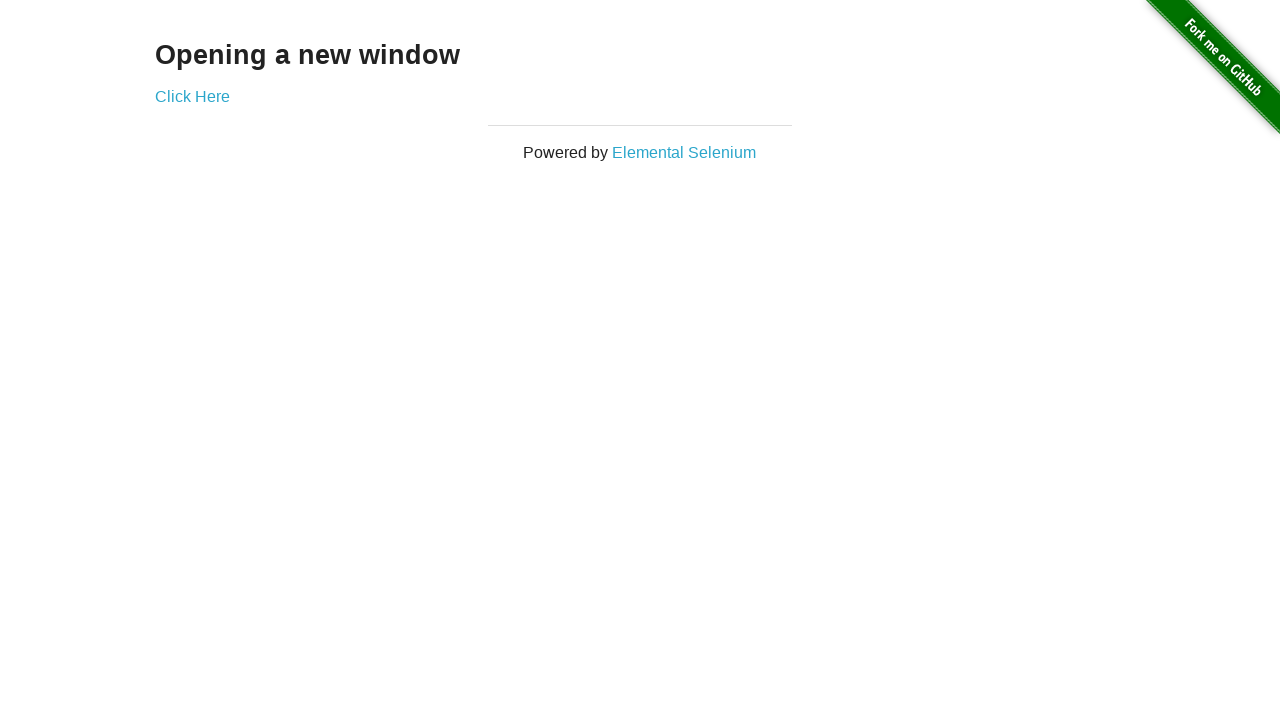

Clicked 'Click Here' link to open new window at (192, 96) on xpath=//a[normalize-space()='Click Here']
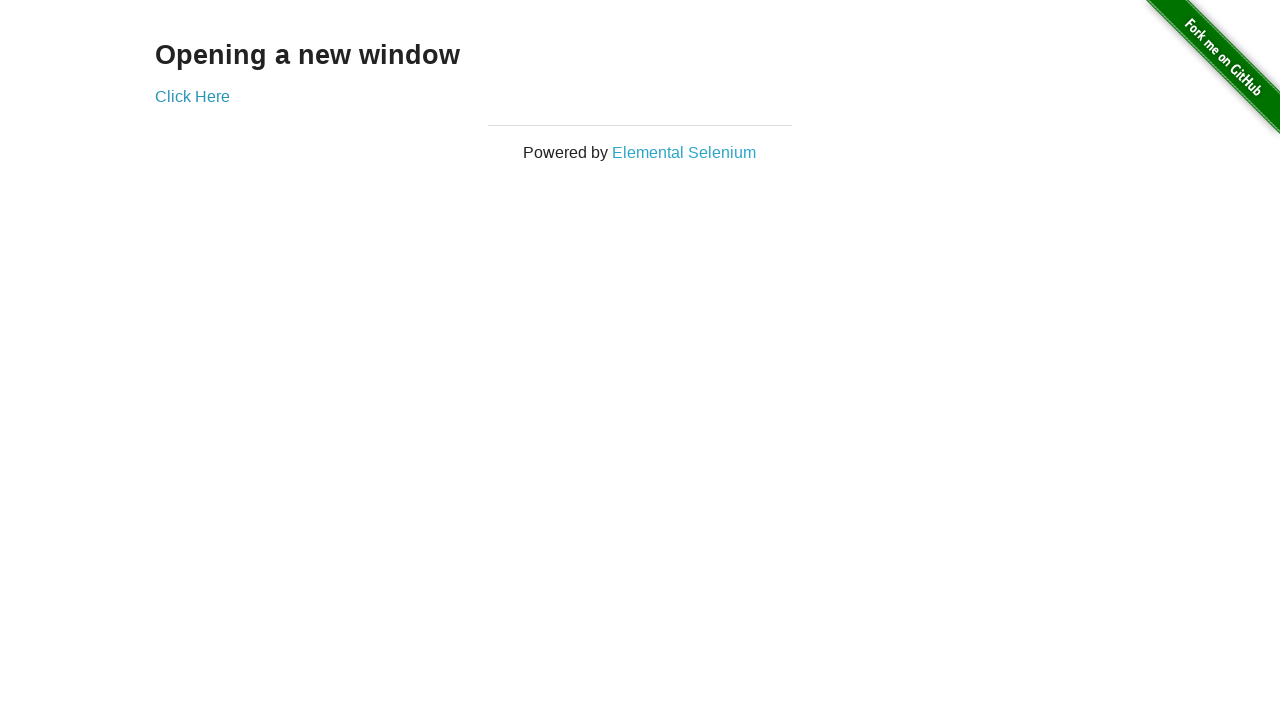

Retrieved new window reference
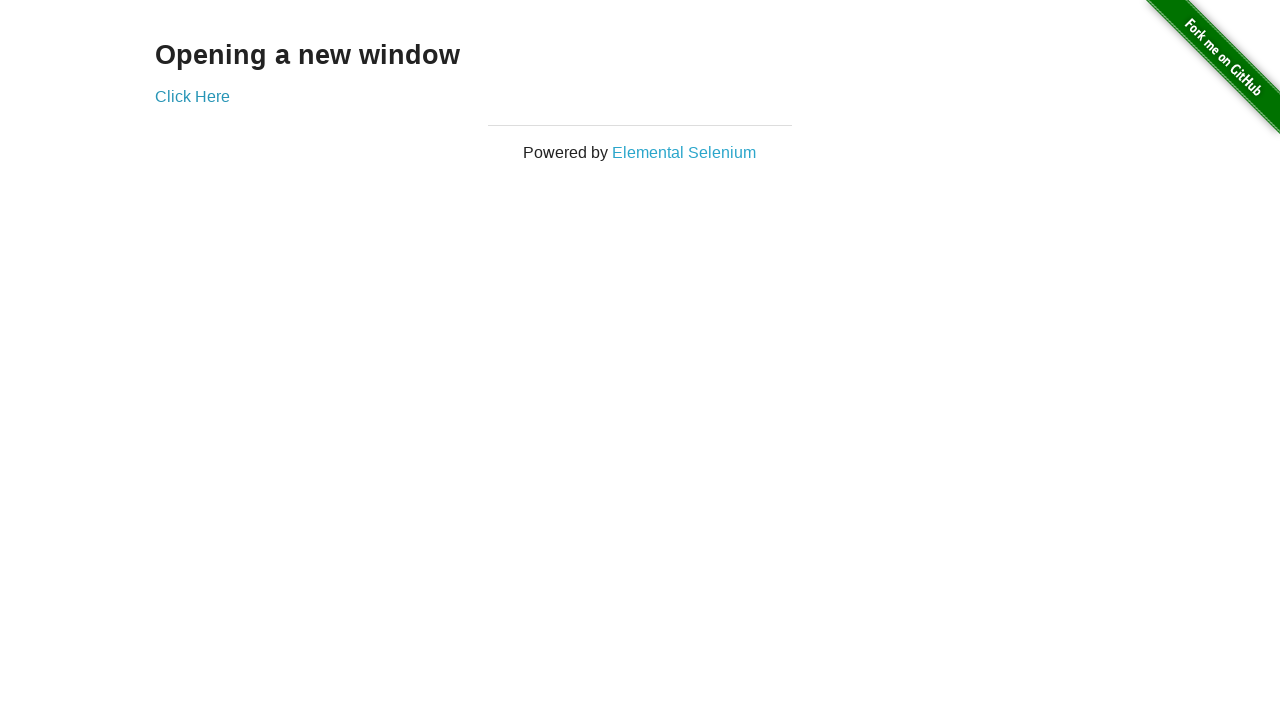

Waited for new window to fully load
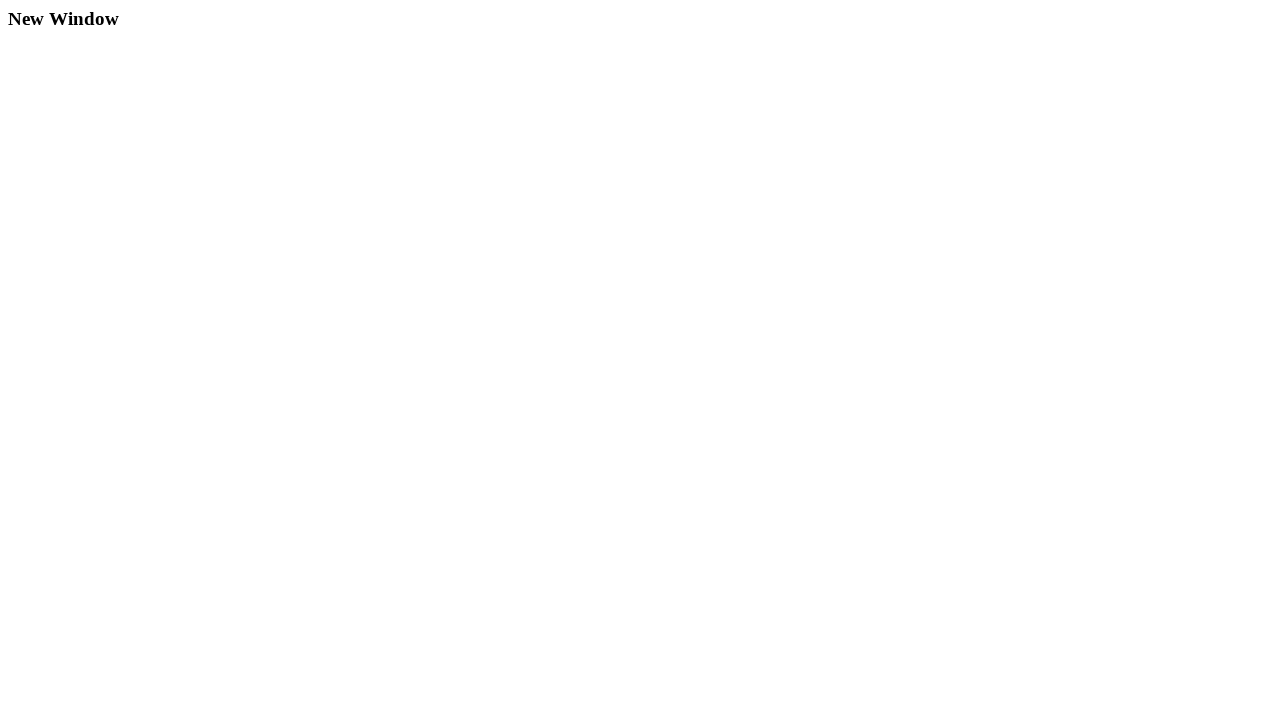

Verified new window title is 'New Window'
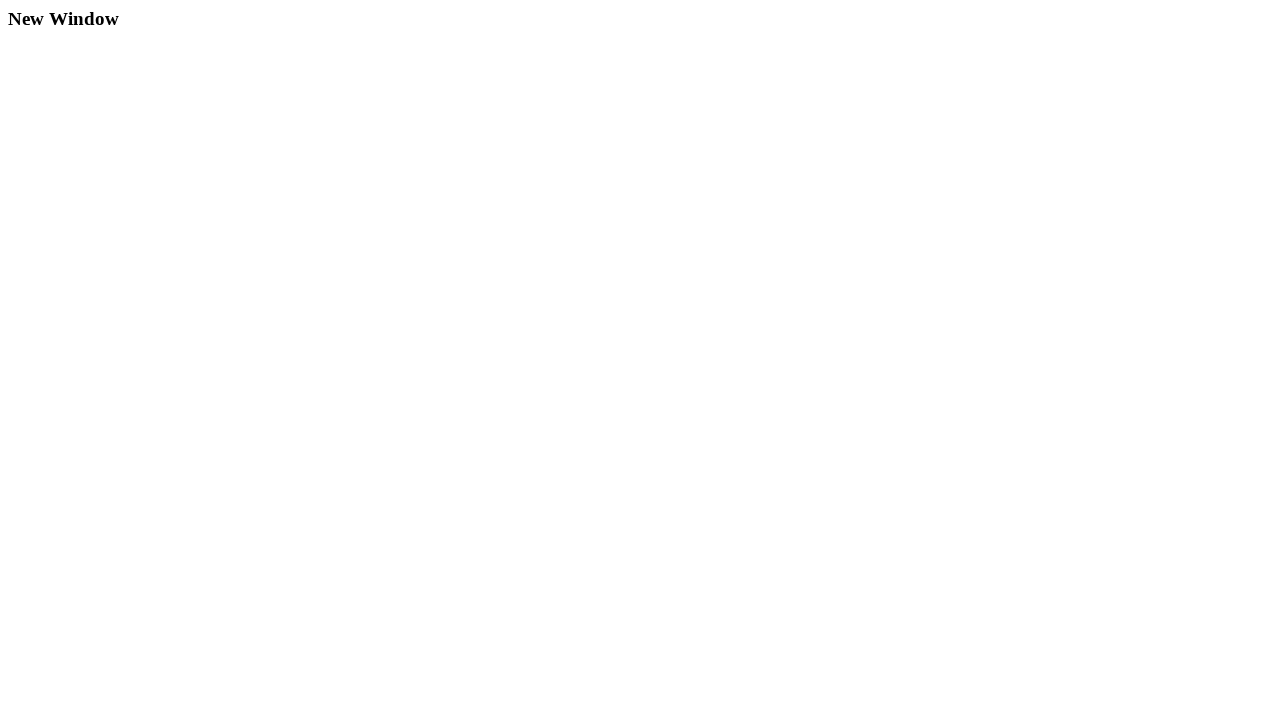

Retrieved 'New Window' heading text from new page
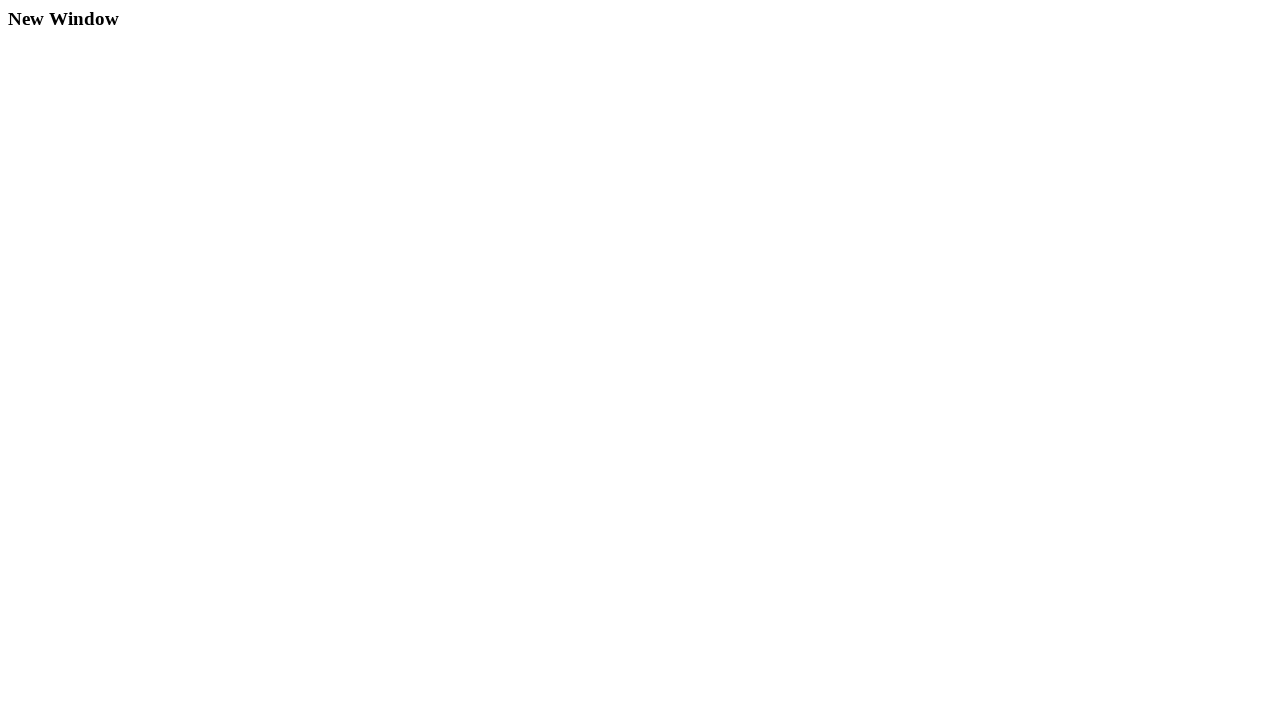

Verified new window heading text is 'New Window'
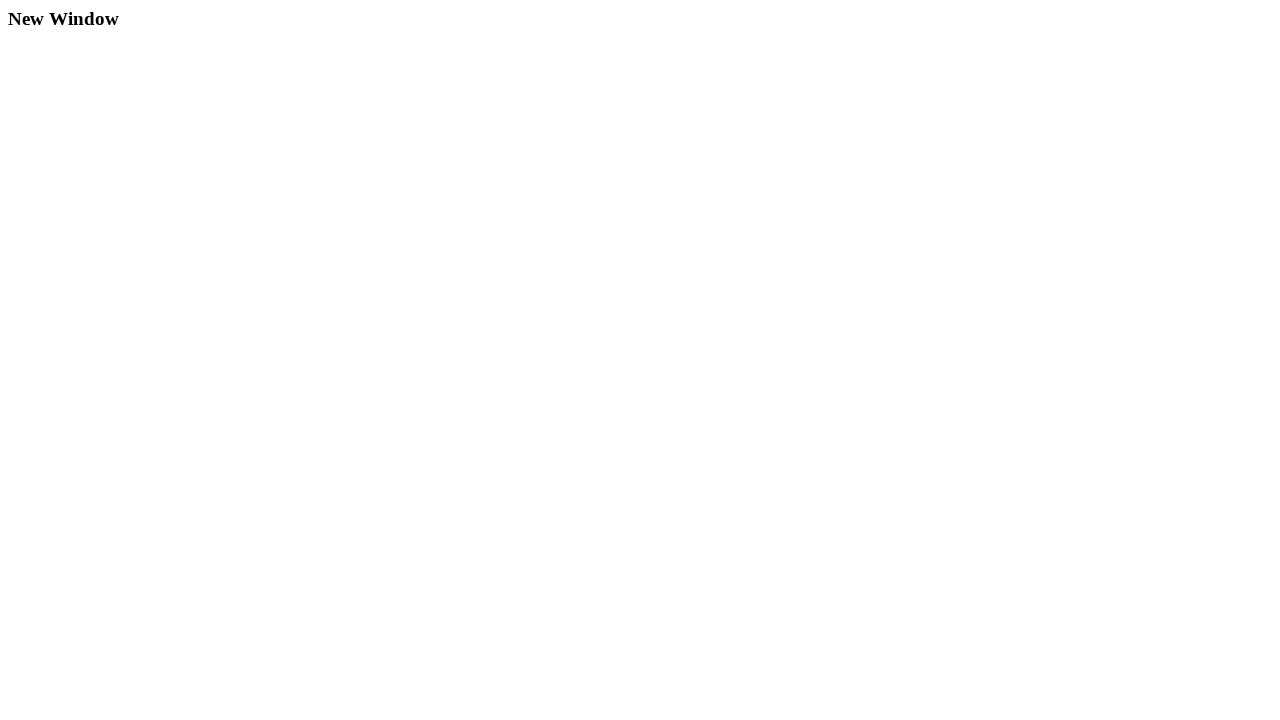

Closed new window
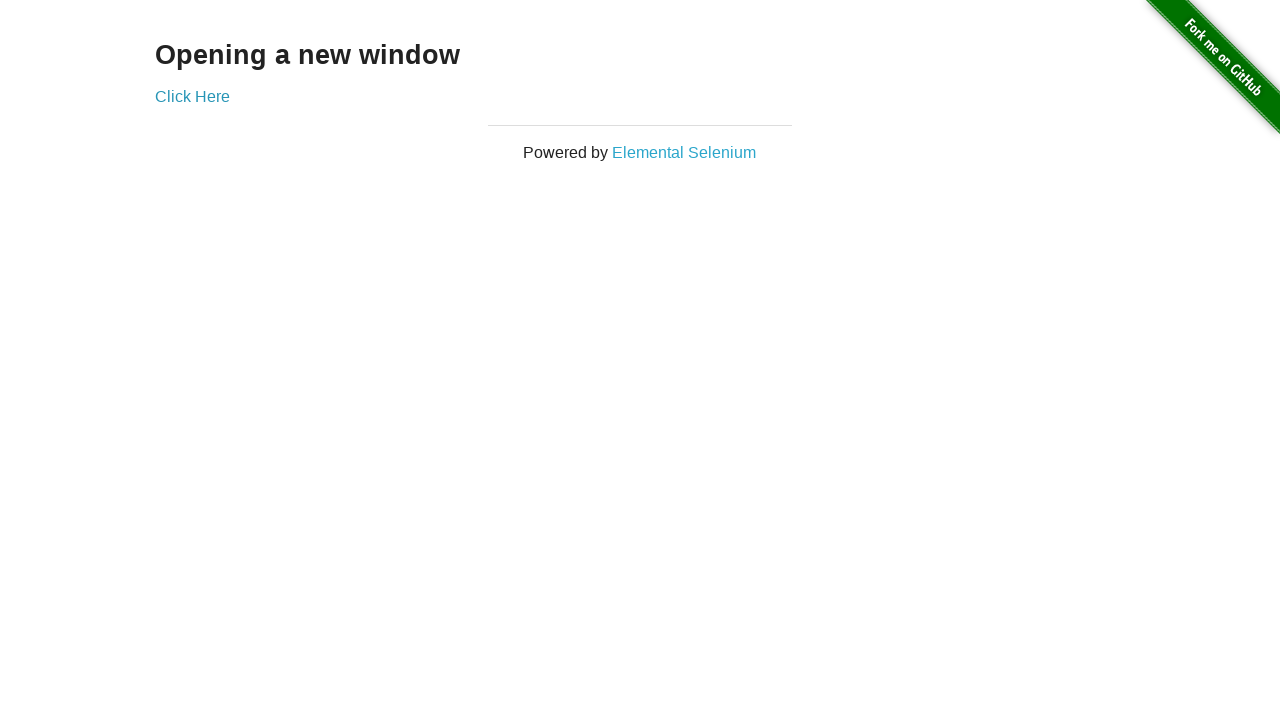

Verified original page title is still 'The Internet' after closing new window
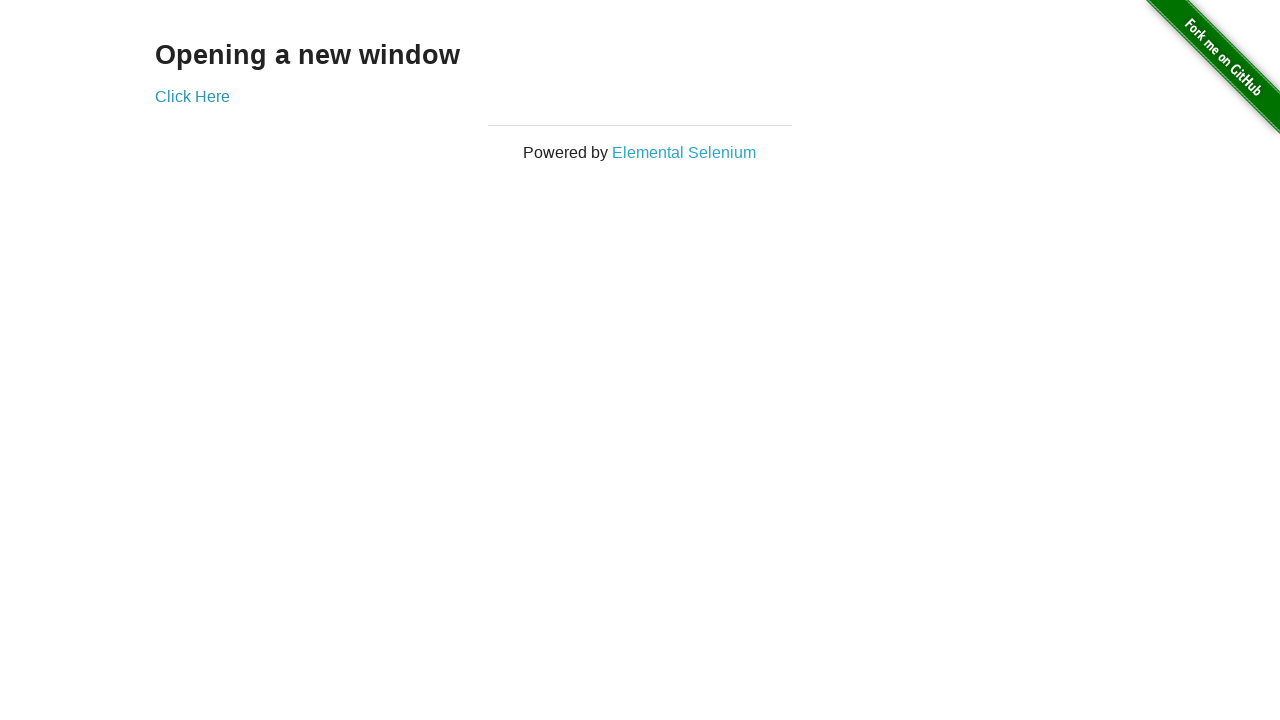

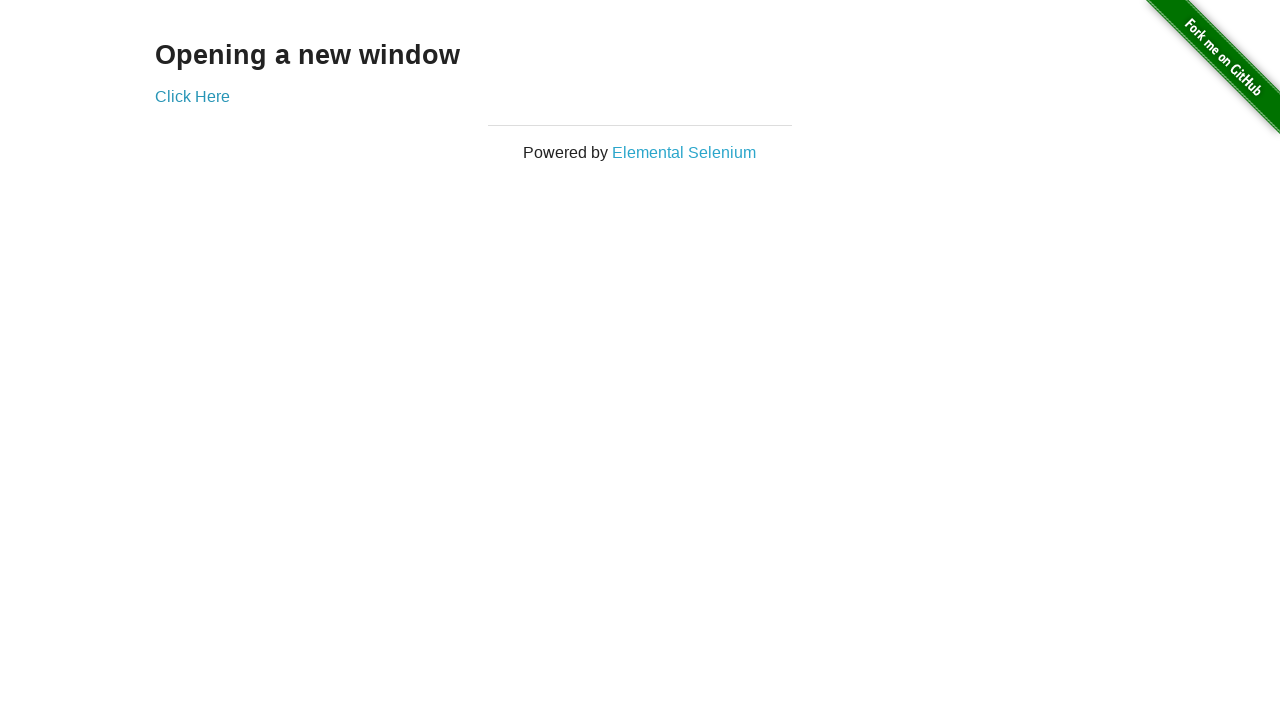